Tests dropdown selection functionality by reading two numbers from the page, calculating their sum, selecting that value from a dropdown menu, and clicking the submit button.

Starting URL: http://suninjuly.github.io/selects1.html

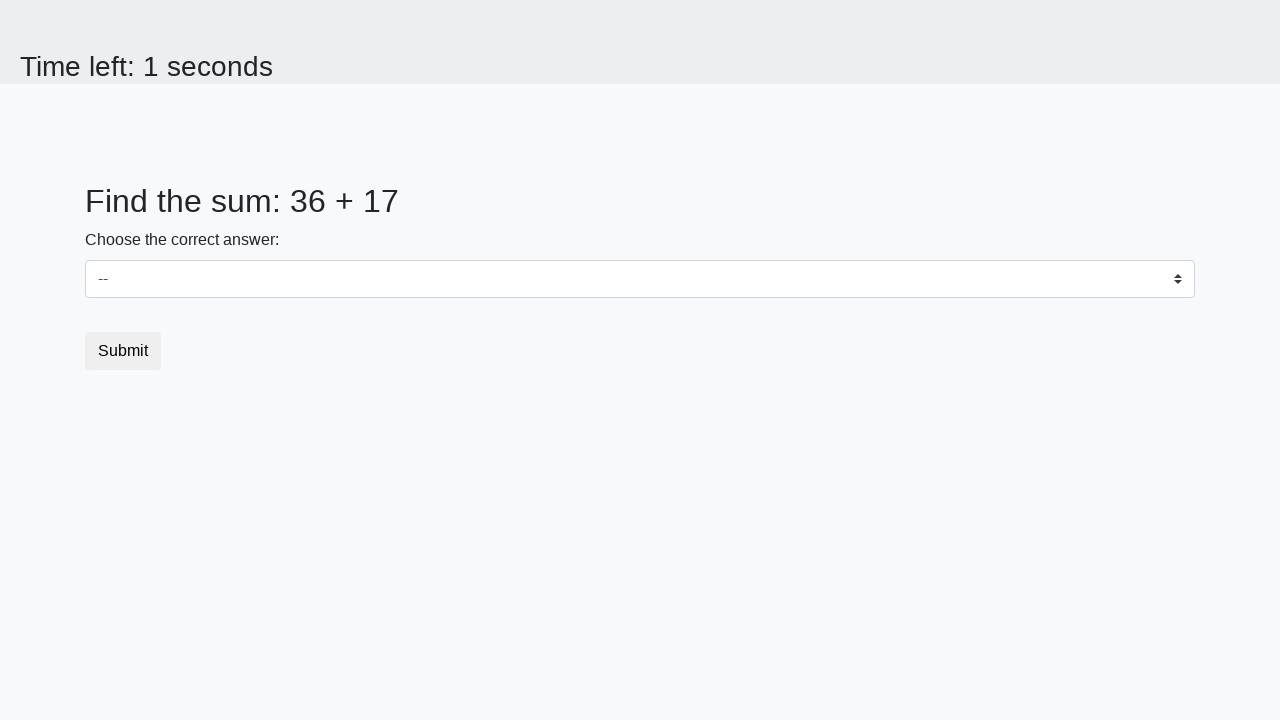

Retrieved first number from page
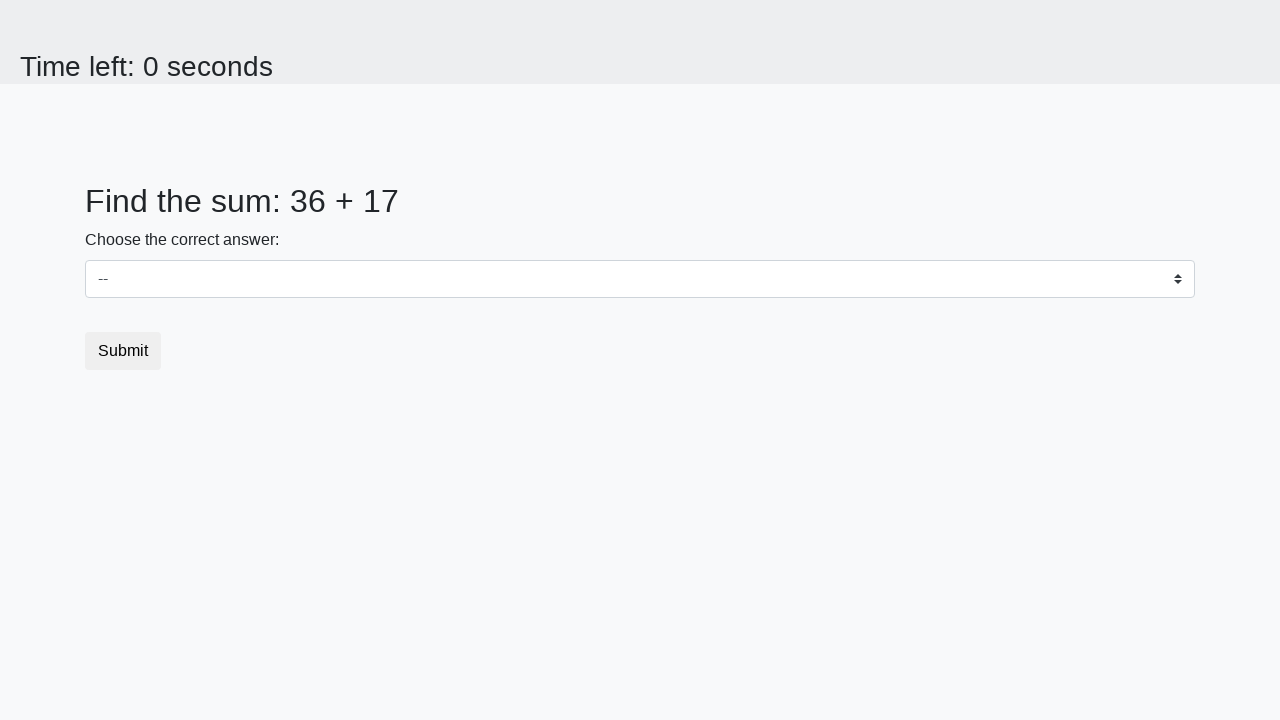

Retrieved second number from page
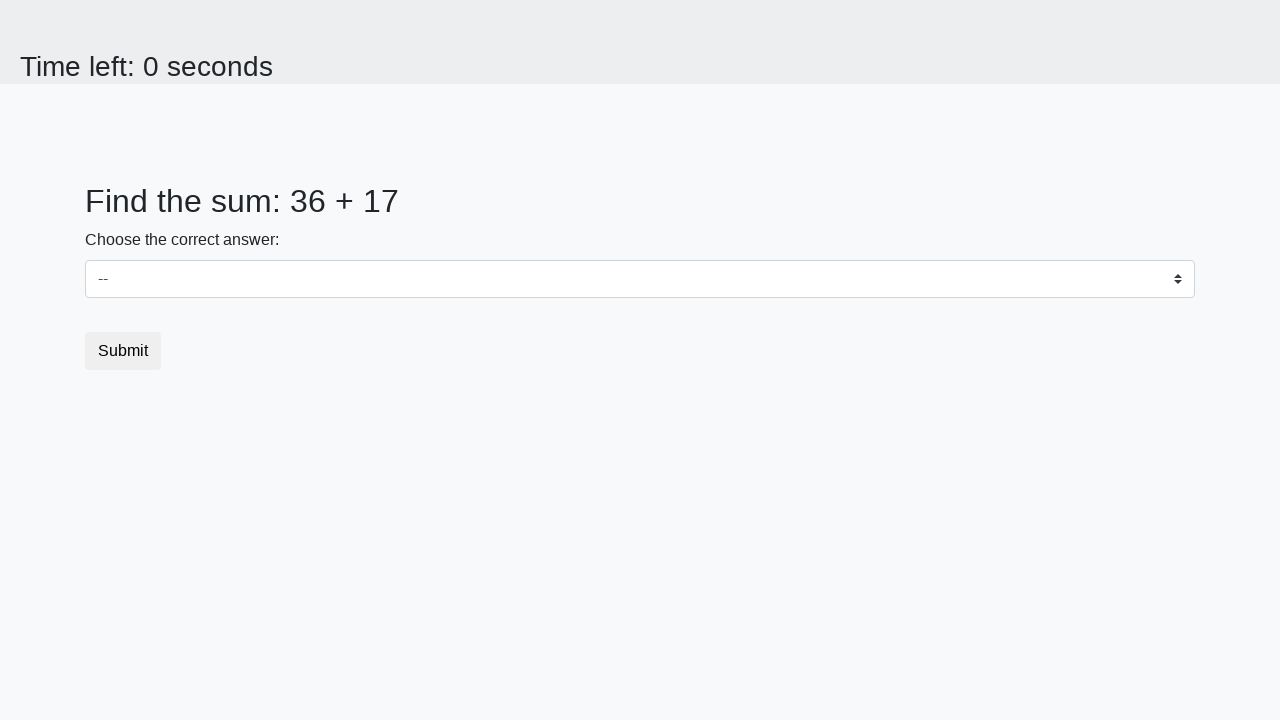

Calculated sum of 36 + 17 = 53
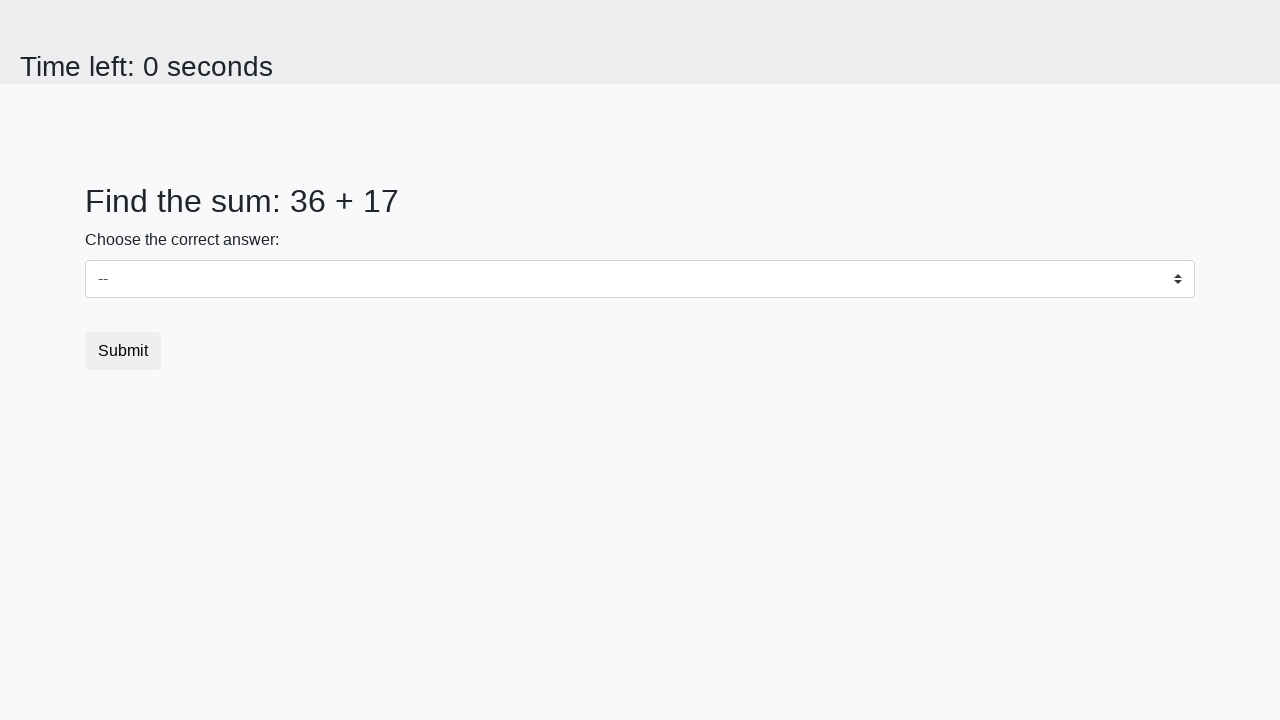

Selected value 53 from dropdown menu on #dropdown
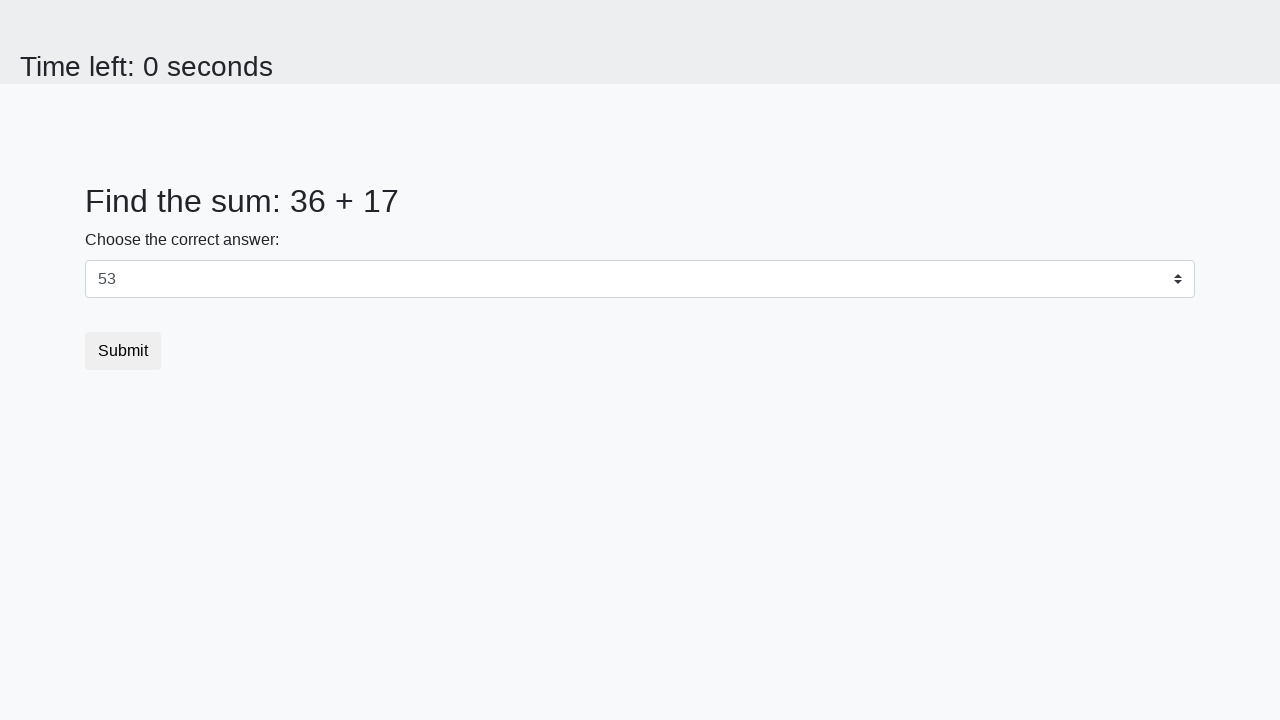

Clicked submit button at (123, 351) on .btn
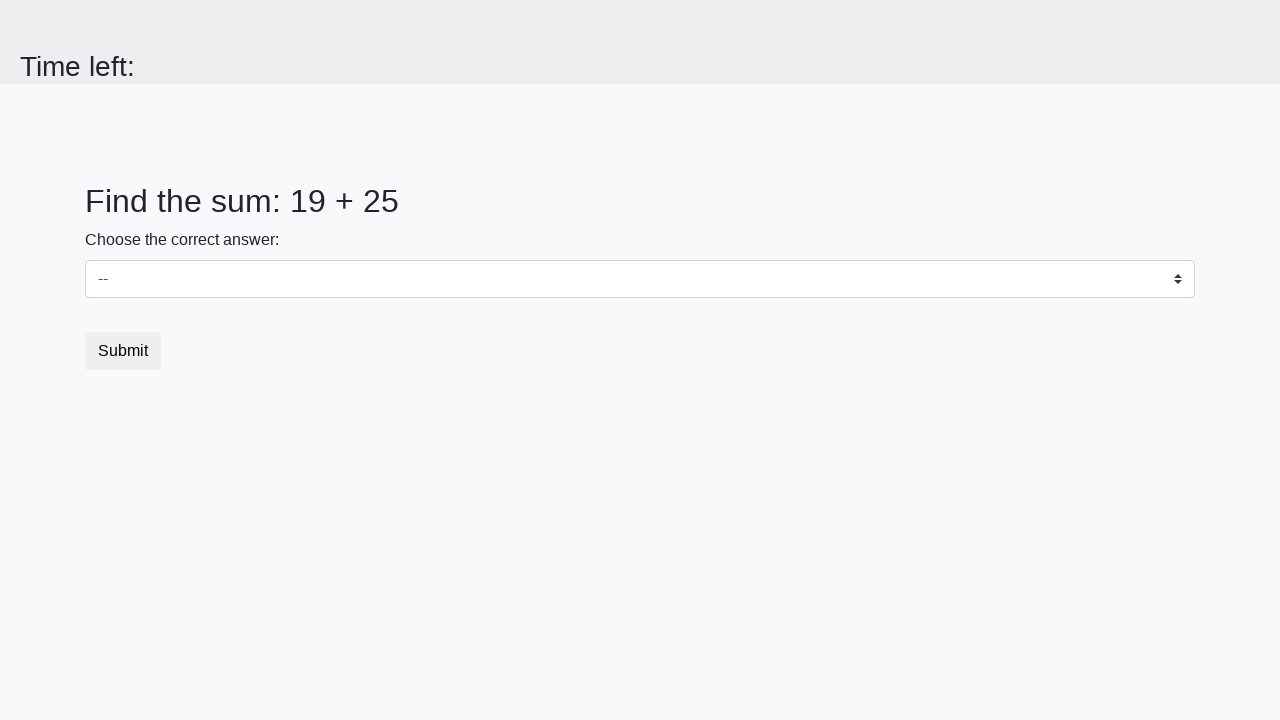

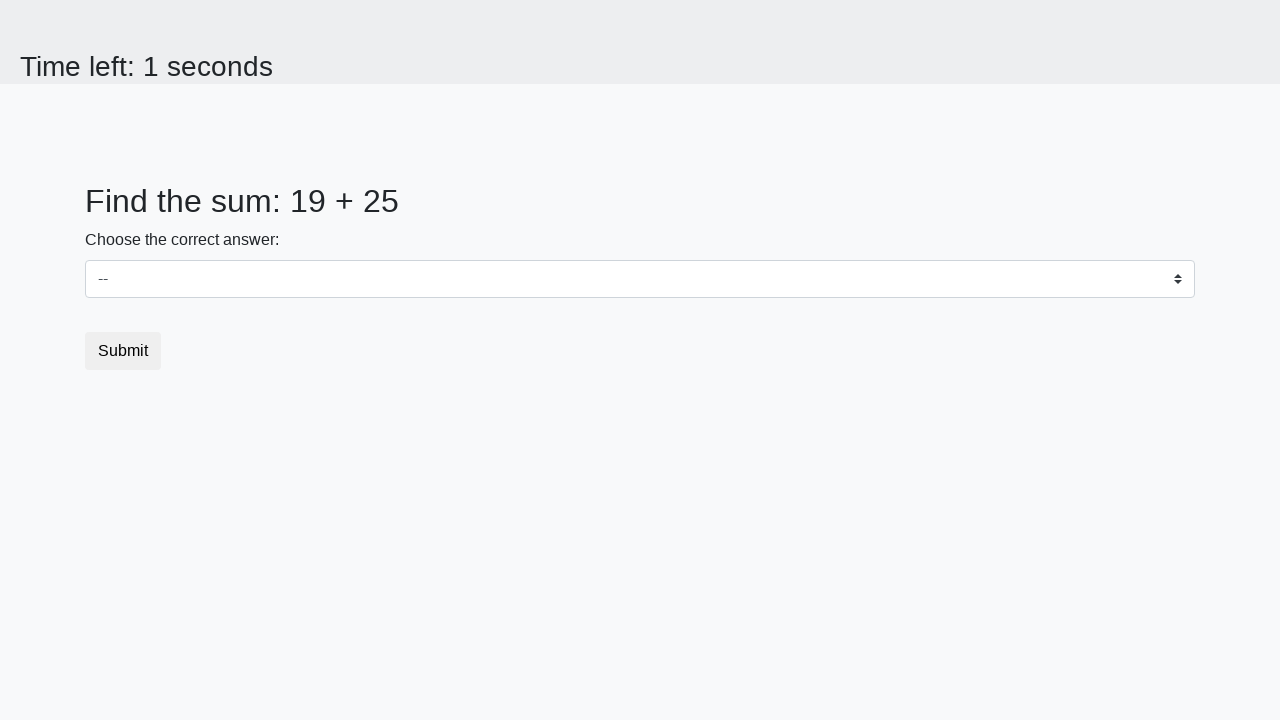